Tests keyboard input detection by pressing the Enter key and verifying the page displays the correct key press result

Starting URL: https://the-internet.herokuapp.com/key_presses

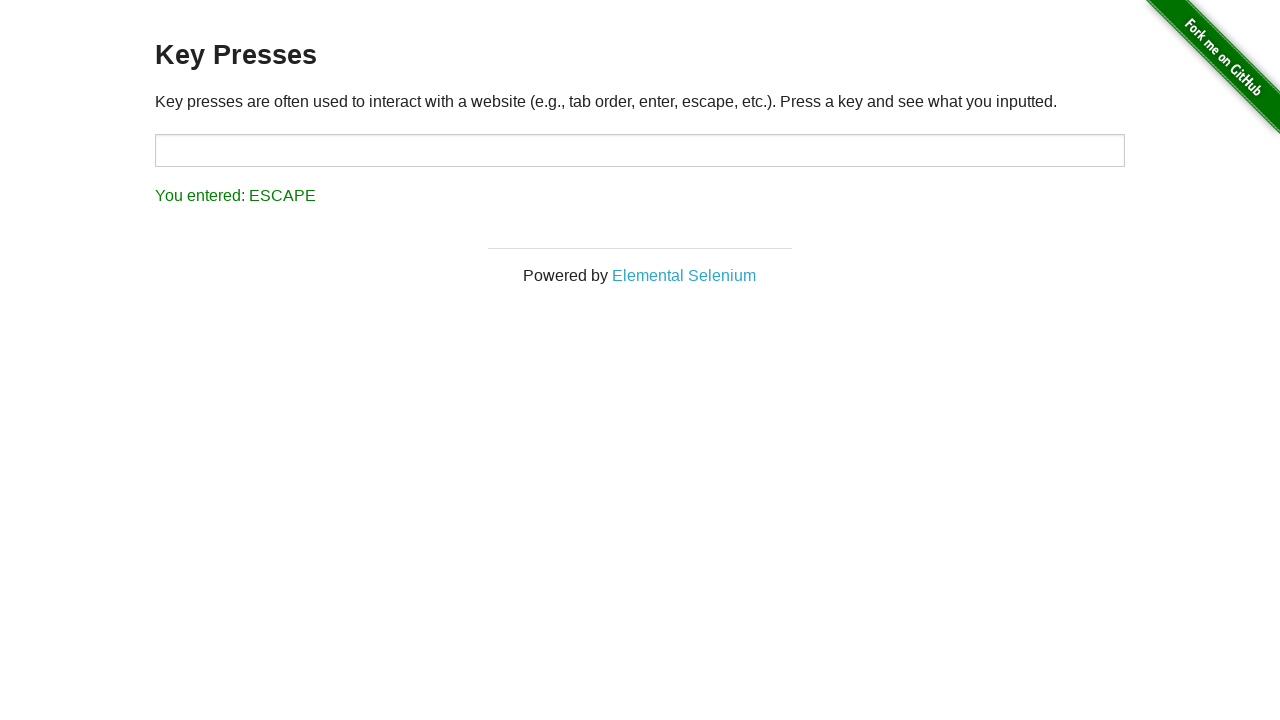

Pressed Enter key on page body on body
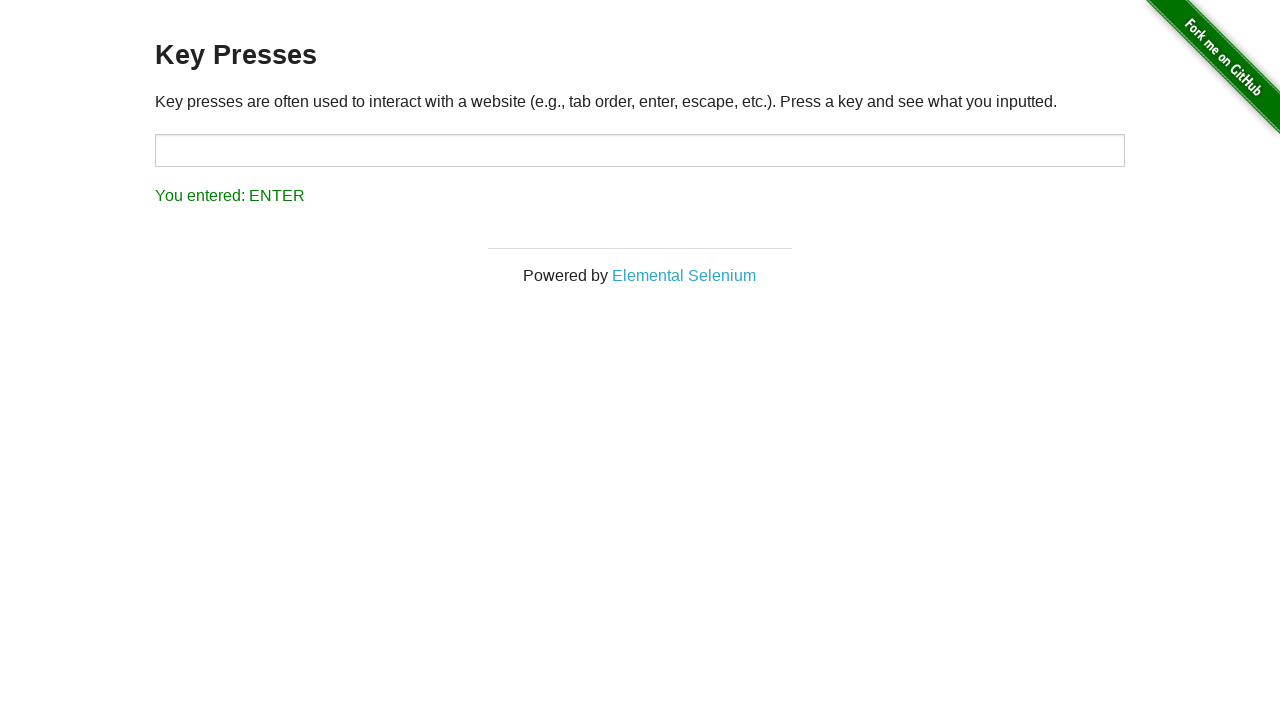

Verified that the result element displays 'ENTER' text
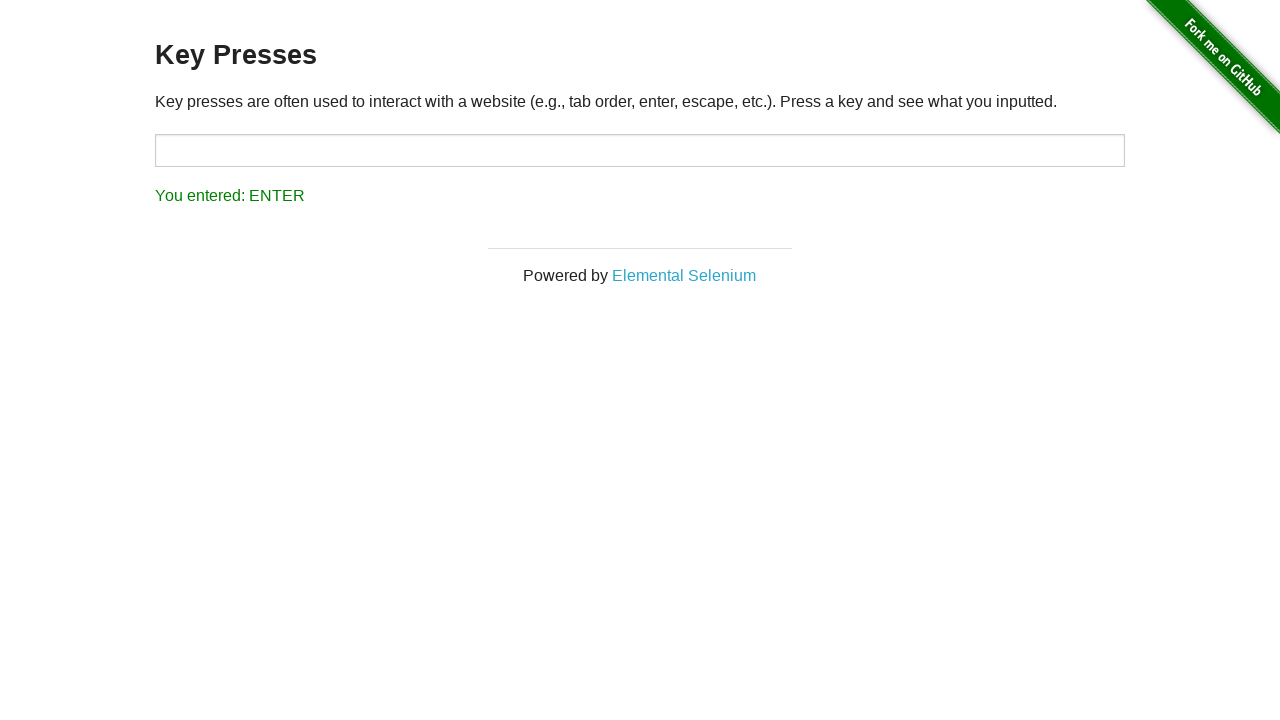

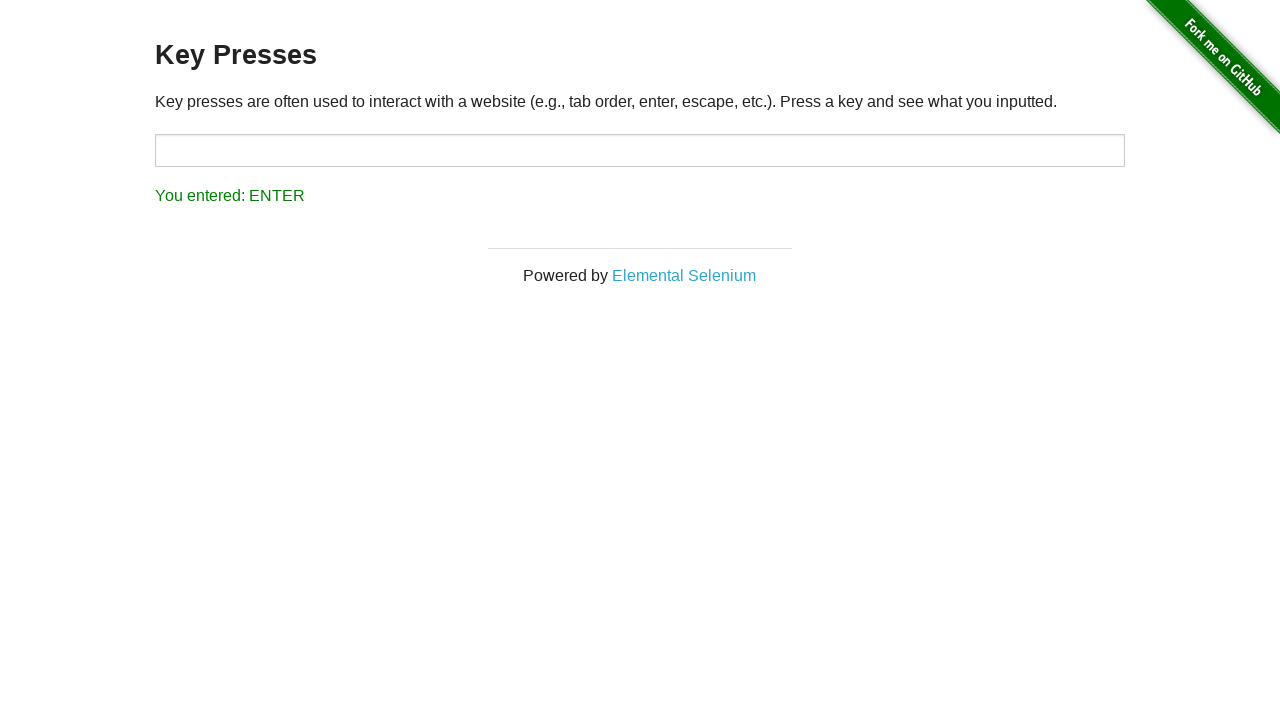